Opens the Allara Health homepage and verifies that the page title is not empty

Starting URL: https://allarahealth.com

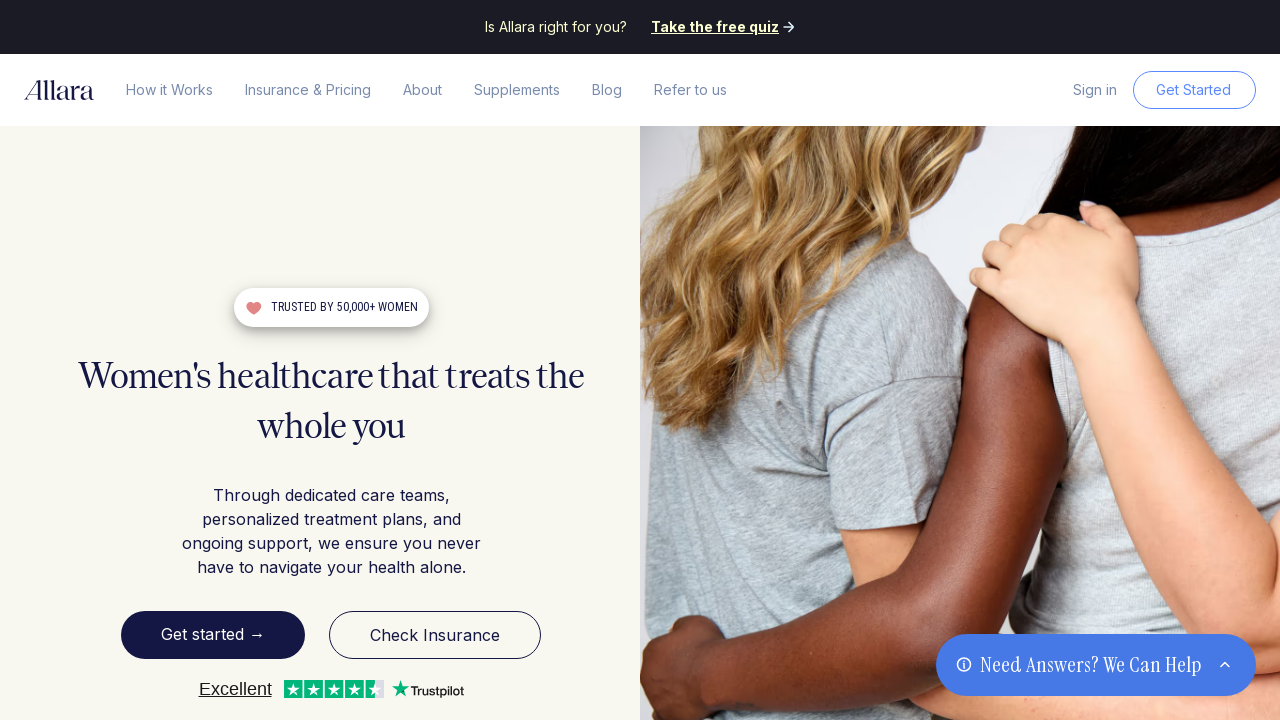

Waited for page to reach domcontentloaded state
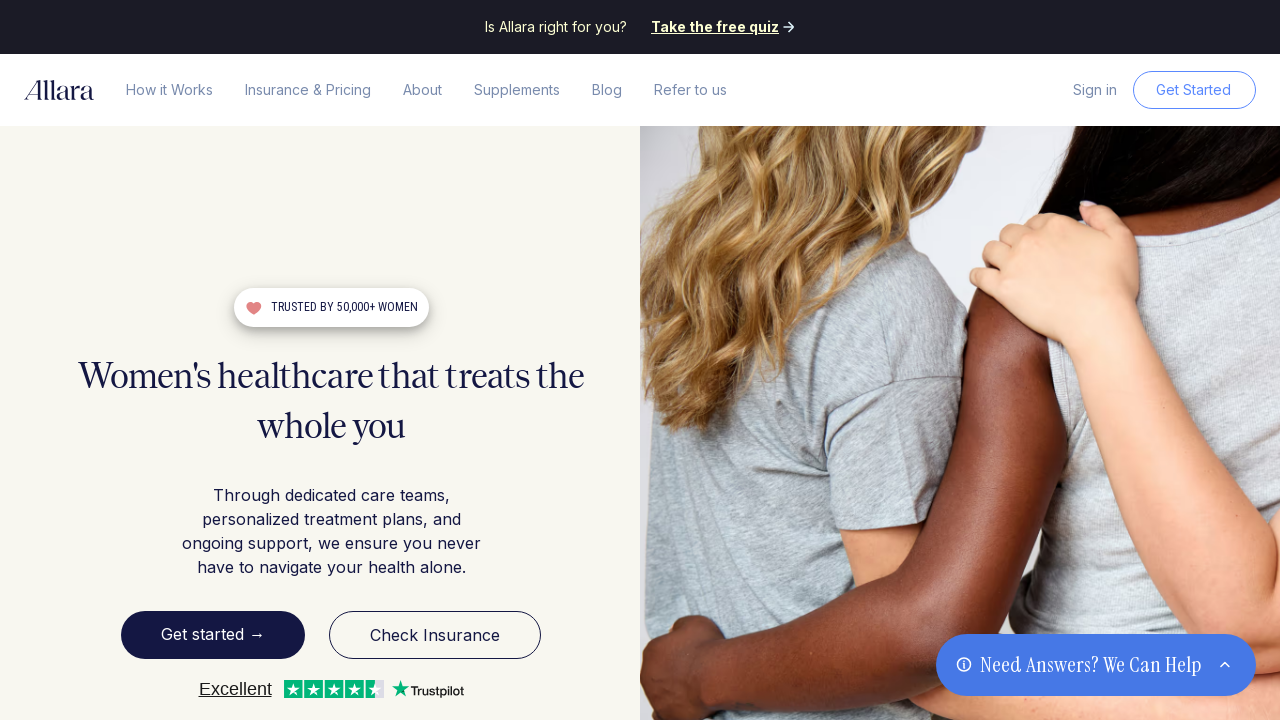

Verified that homepage title is not empty
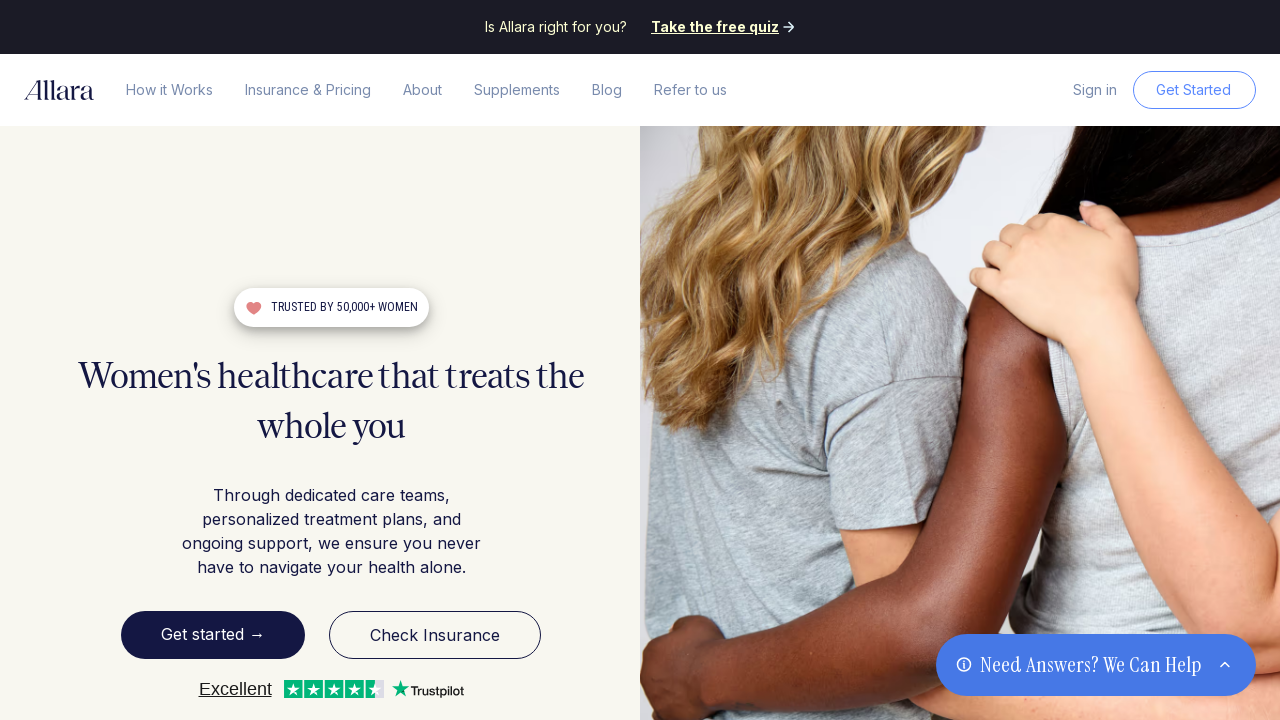

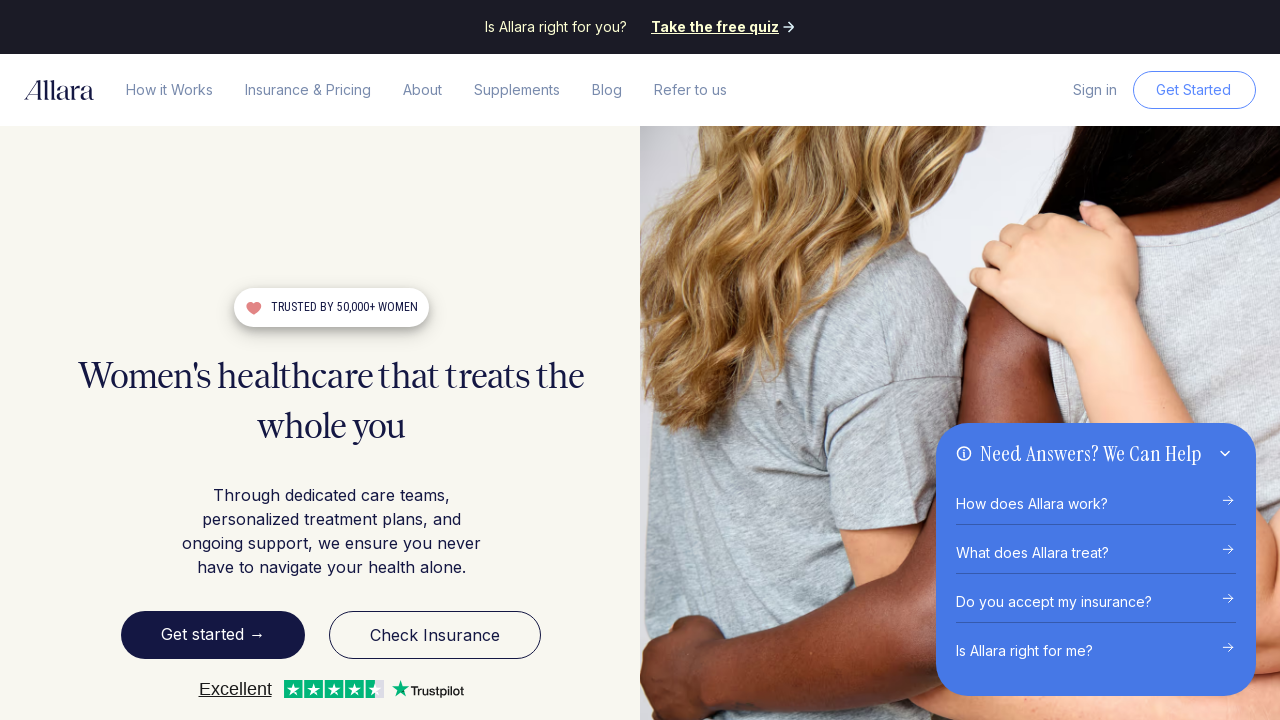